Tests basic browser interaction on a demo automation site by clicking a button that likely opens a new window, demonstrating window handling concepts.

Starting URL: http://demo.automationtesting.in/Windows.html

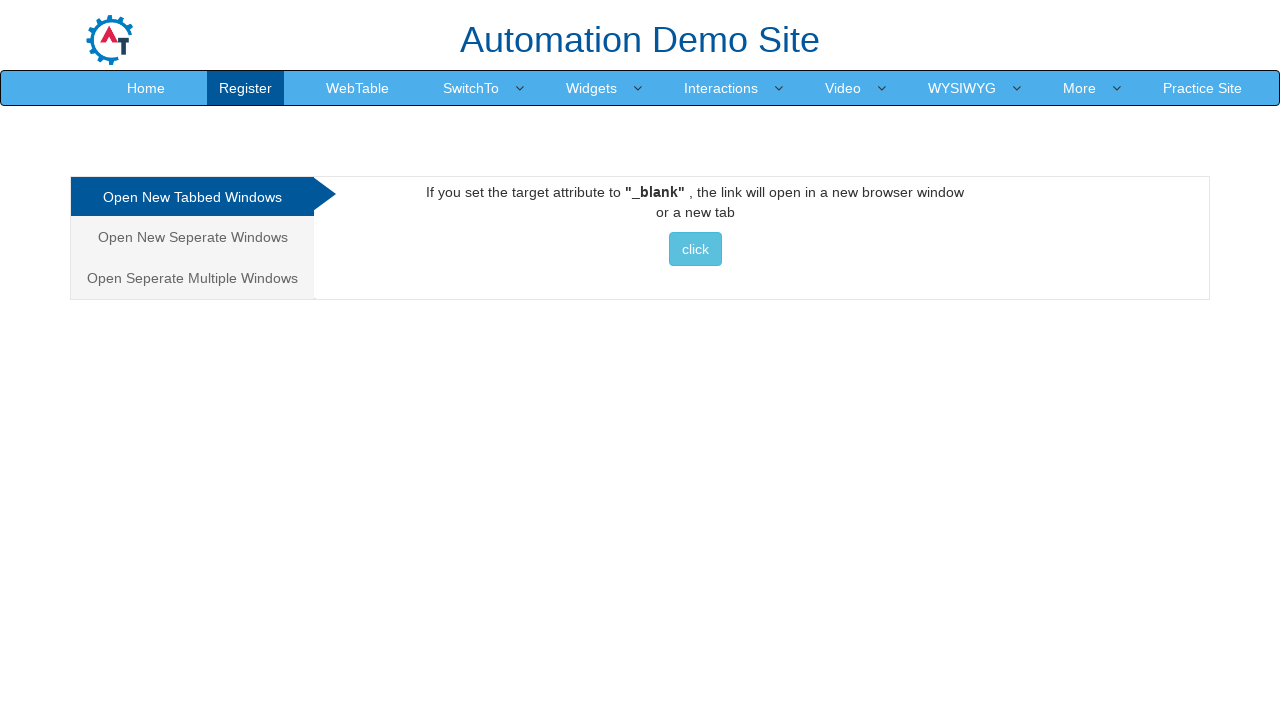

Clicked the 'click' button to open a new window at (695, 249) on button:has-text('click')
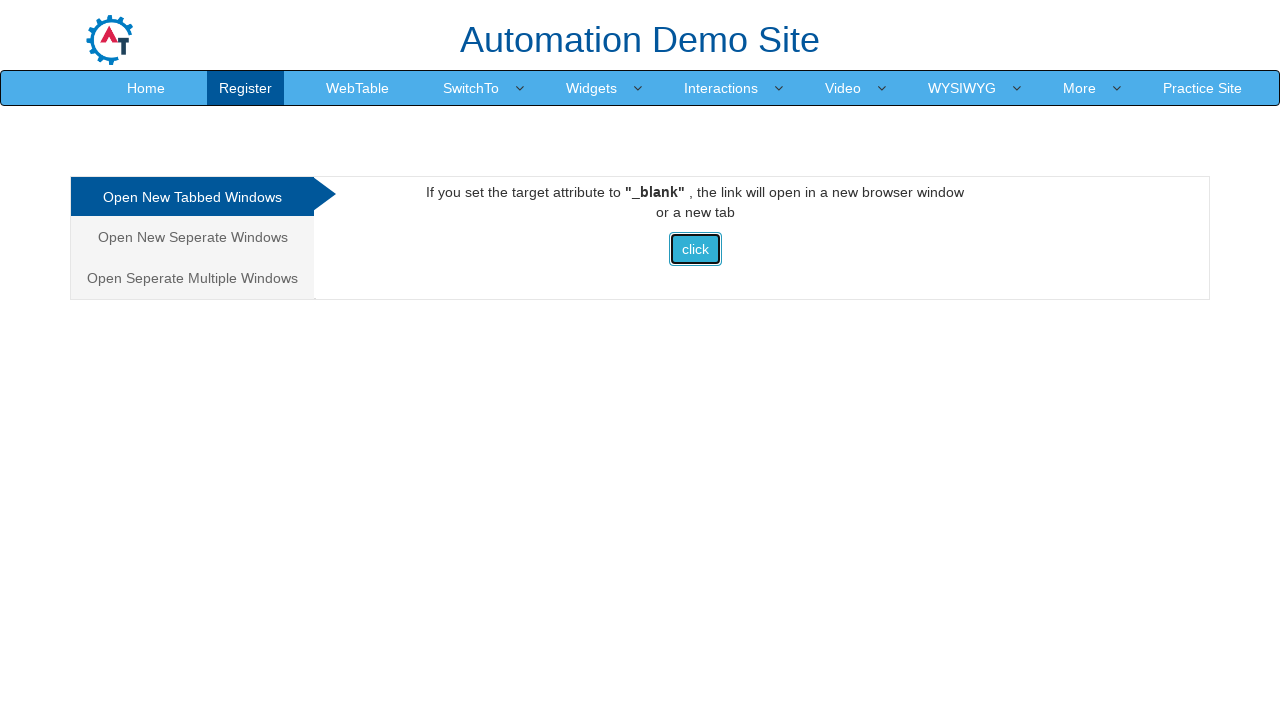

Waited 2 seconds to observe the action result
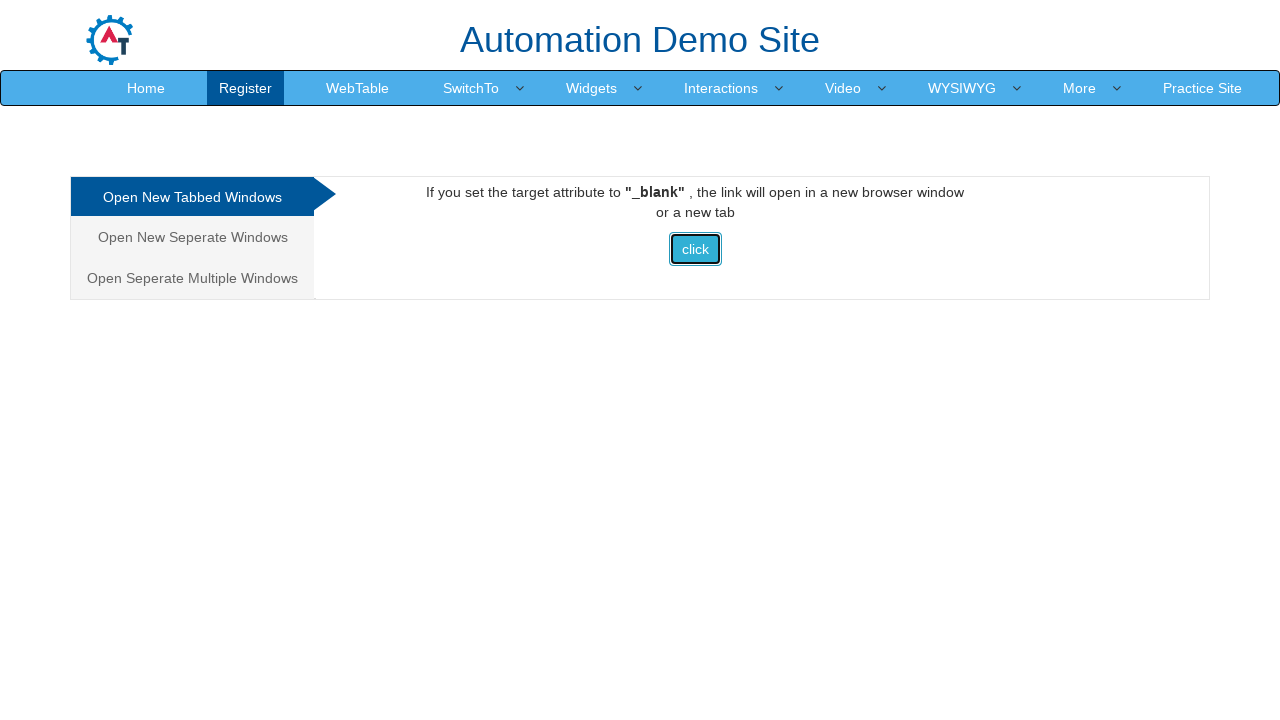

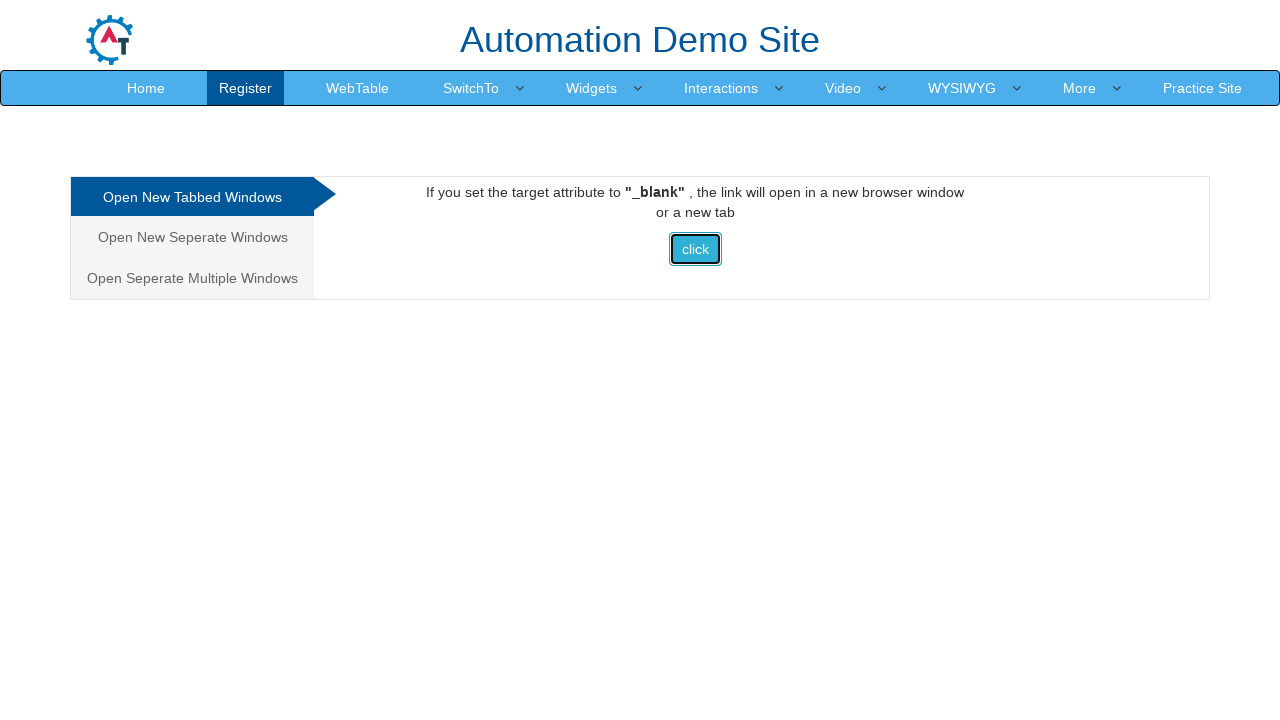